Tests a text-to-speech web application by entering text and triggering the speak functionality

Starting URL: https://tts.5e7en.me/

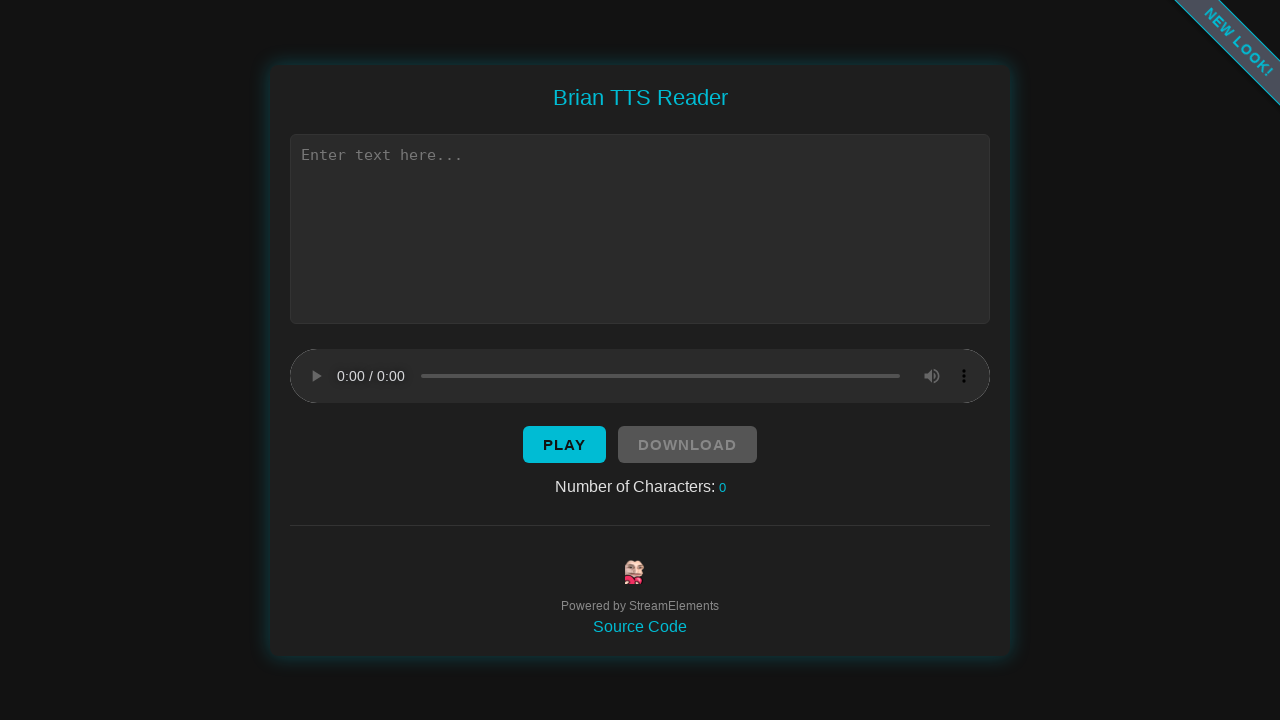

Clicked on the text input field at (640, 228) on xpath=//*[@id="text"]
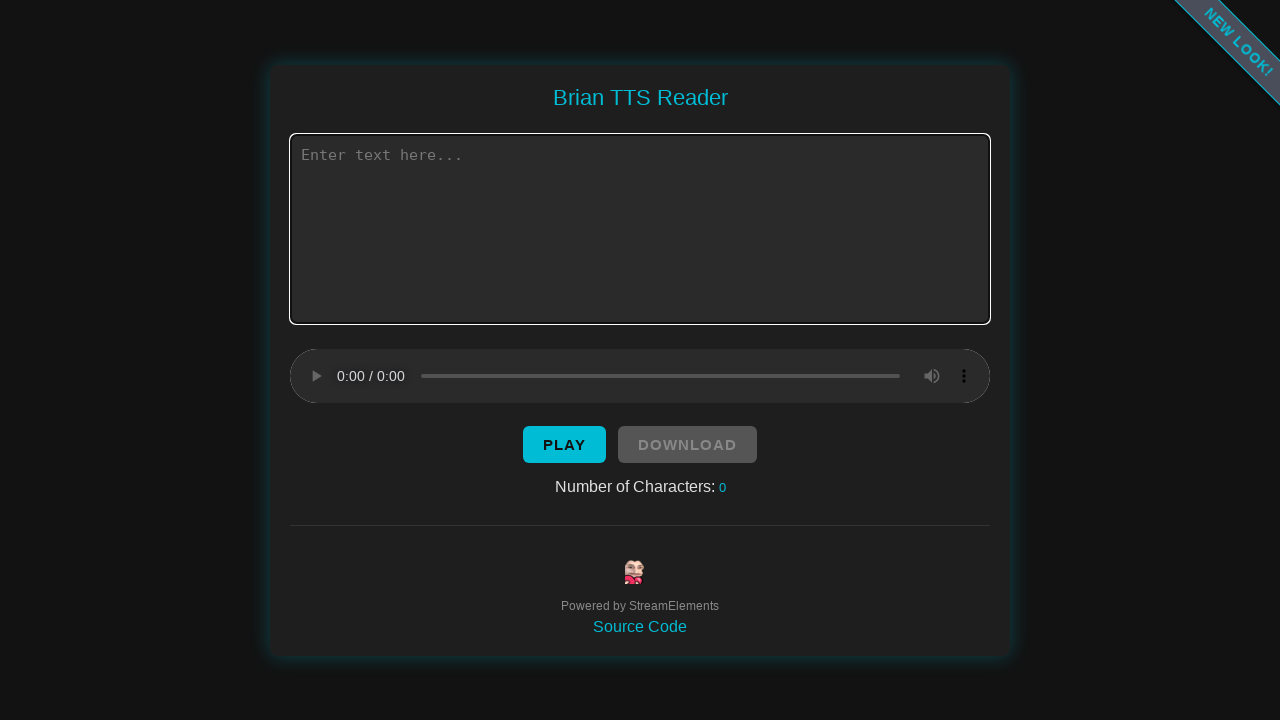

Cleared any existing text in the input field on //*[@id="text"]
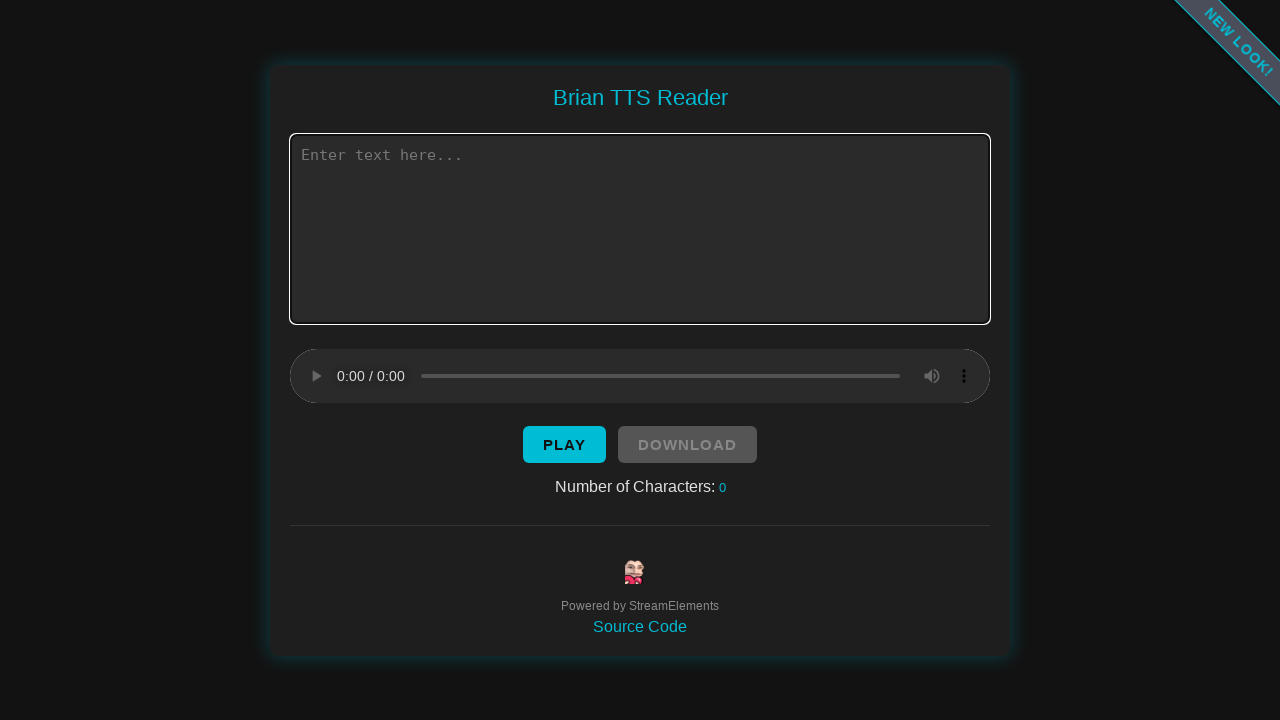

Entered sample text for text-to-speech on //*[@id="text"]
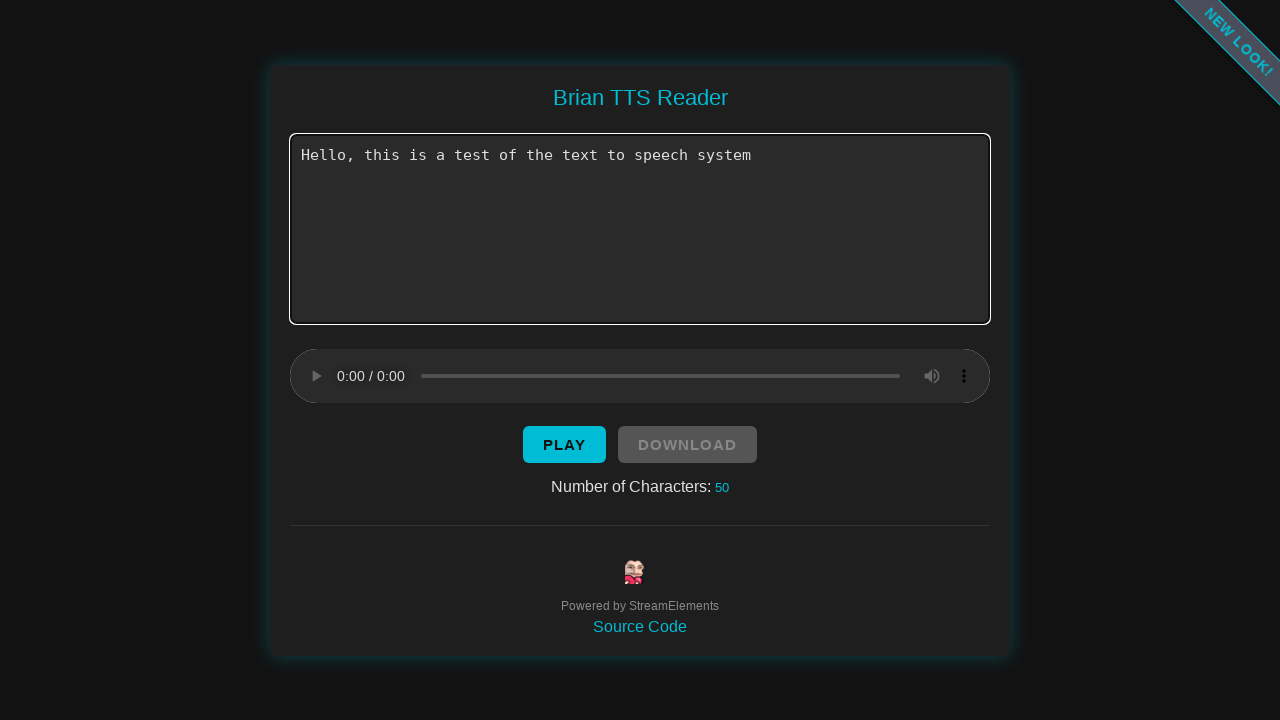

Clicked the speak button to trigger text-to-speech at (564, 444) on xpath=//*[@id="button"]
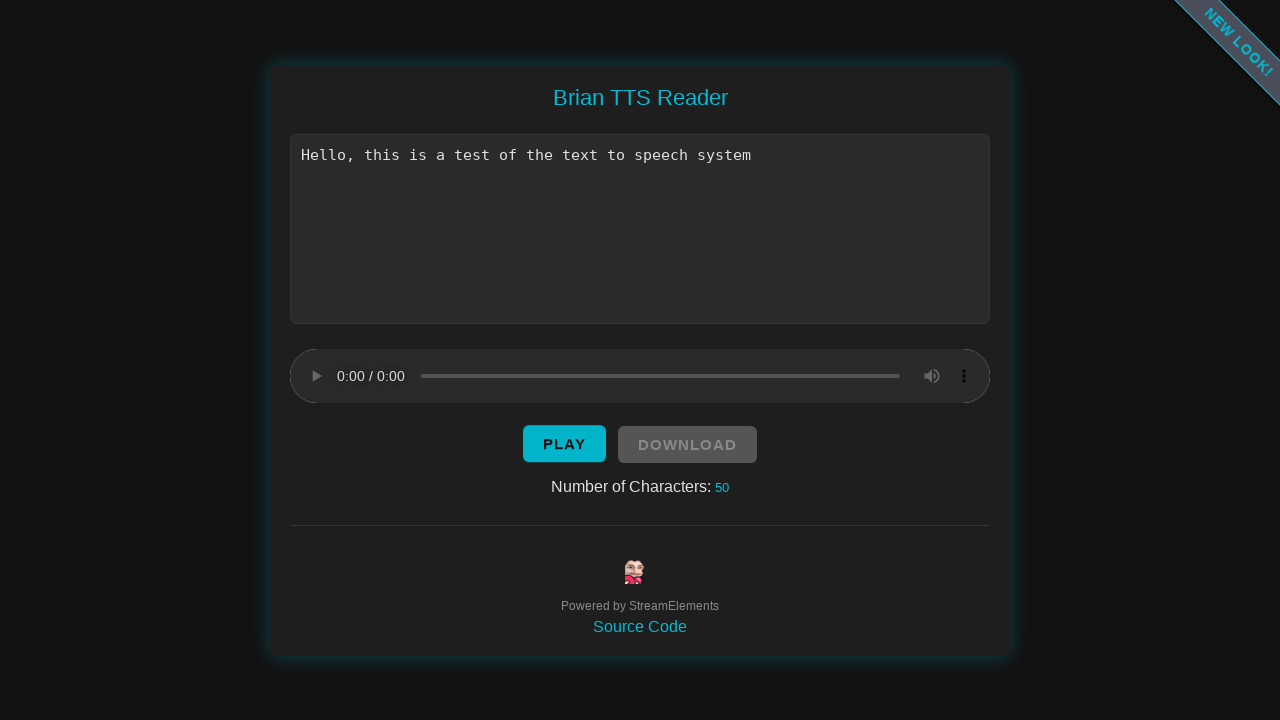

Waited 3 seconds for TTS processing to complete
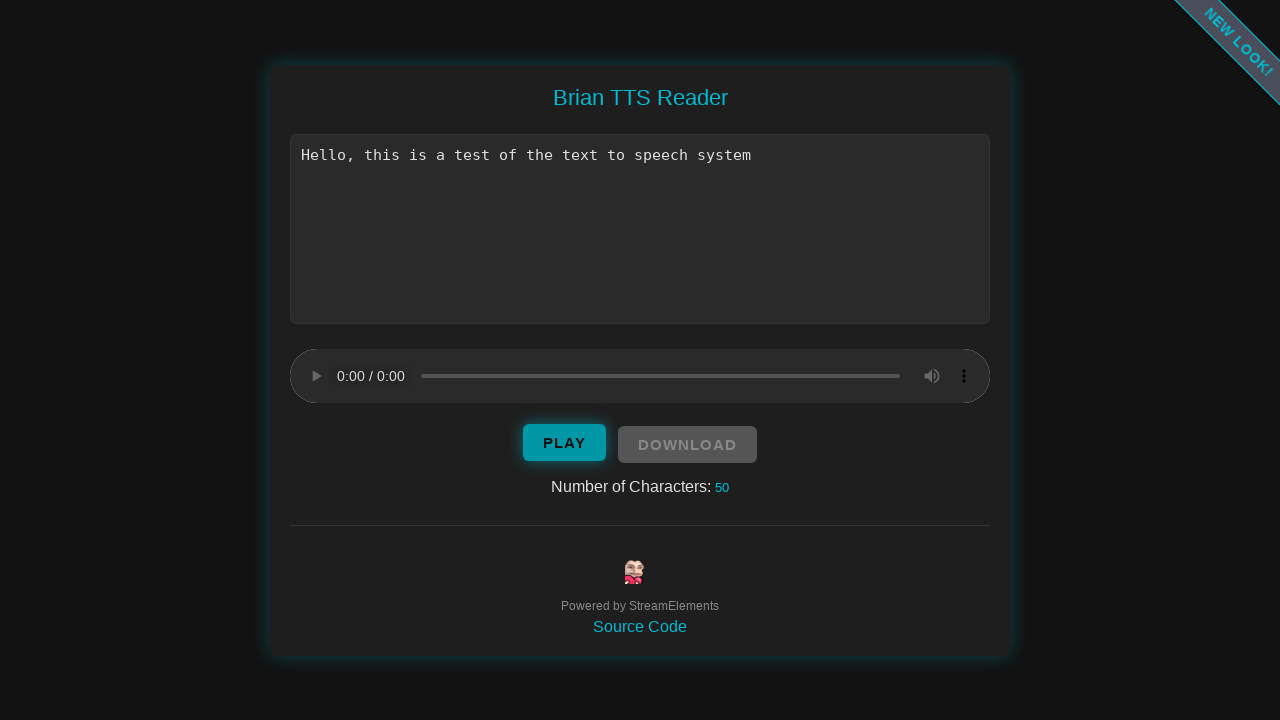

Cleared the text input field for cleanup on //*[@id="text"]
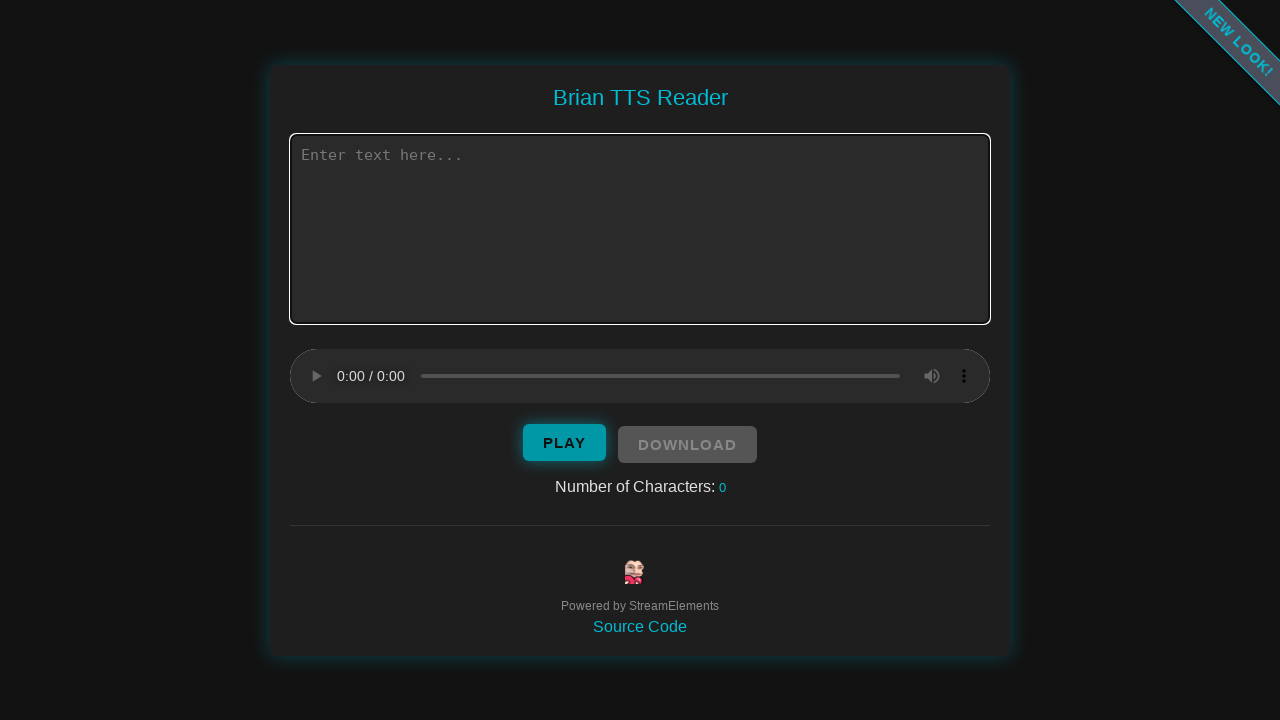

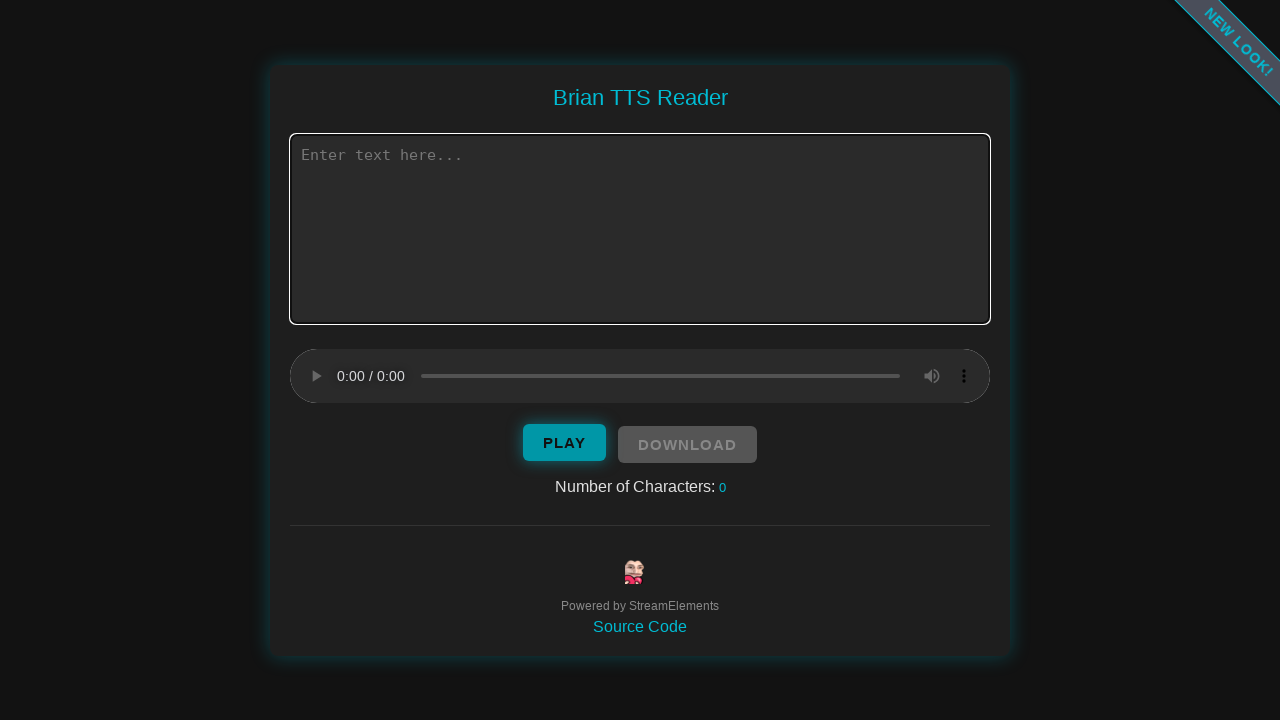